Tests drag and drop functionality by navigating to the drag and drop page and dragging element A to element B

Starting URL: https://the-internet.herokuapp.com/

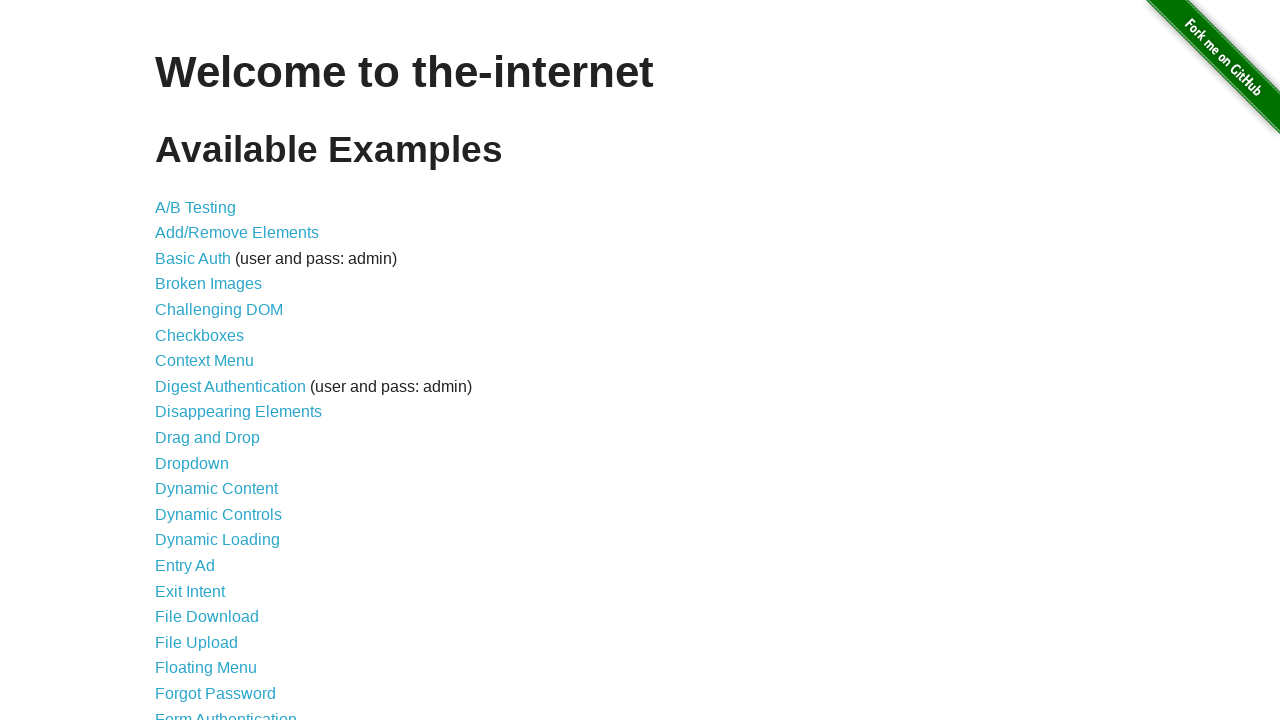

Clicked on drag and drop link in navigation menu at (208, 438) on xpath=//*[@id='content']/ul/li[10]/a
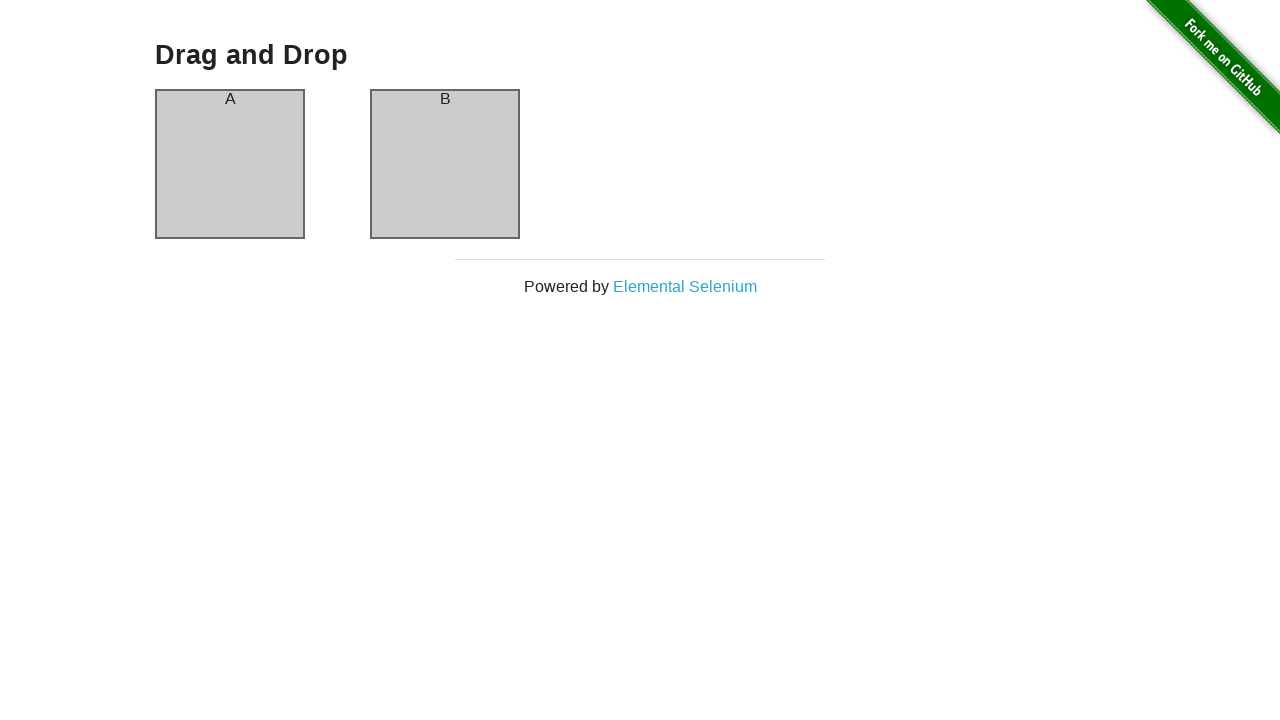

Located element A (column-a)
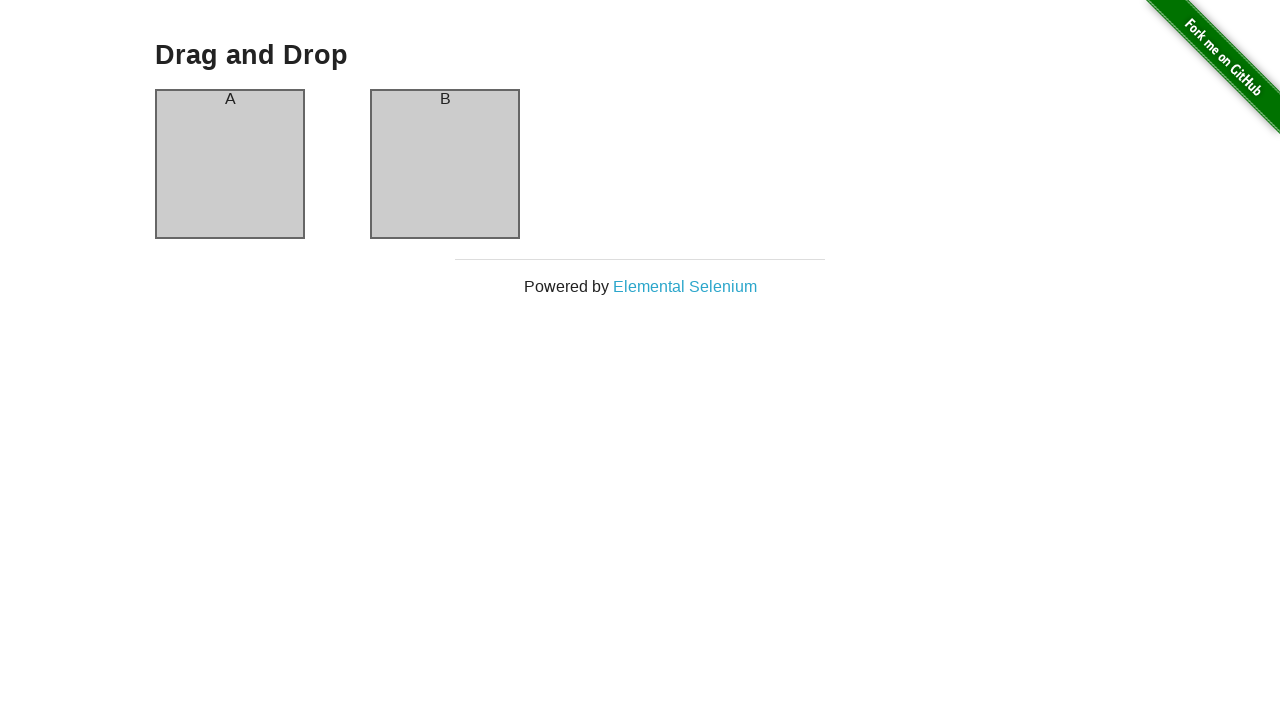

Located element B (column-b)
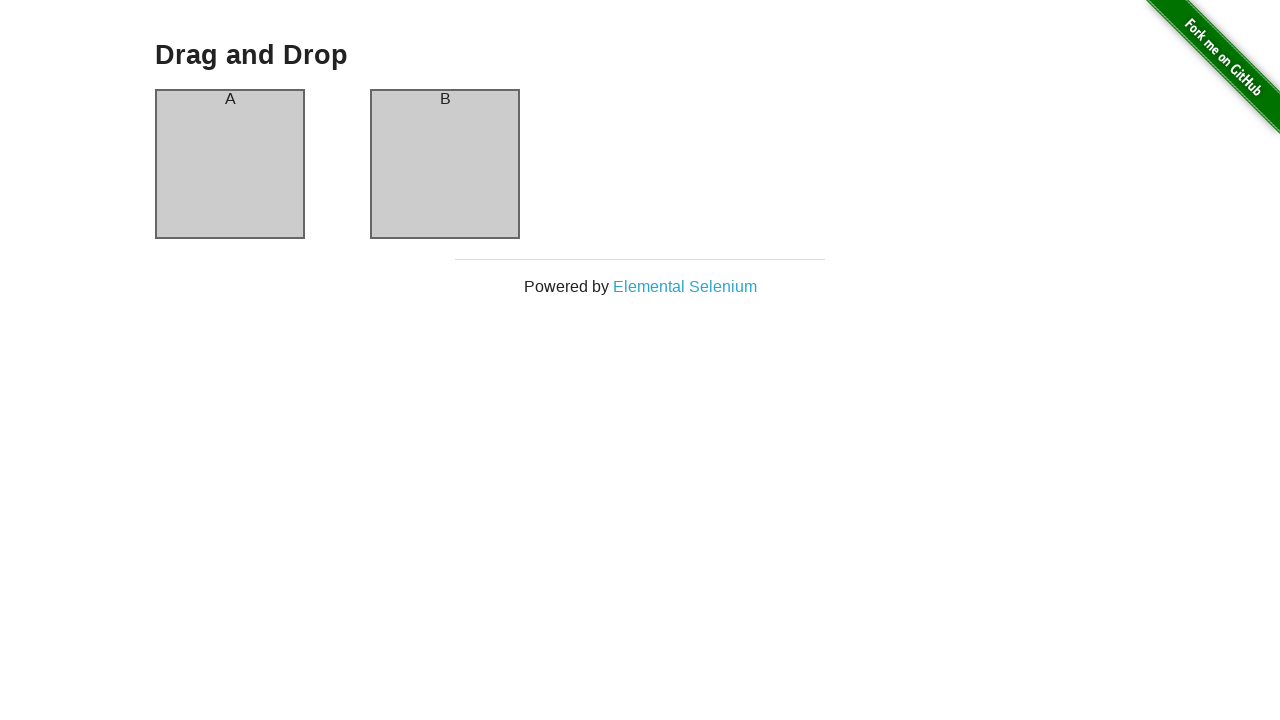

Dragged element A onto element B at (445, 164)
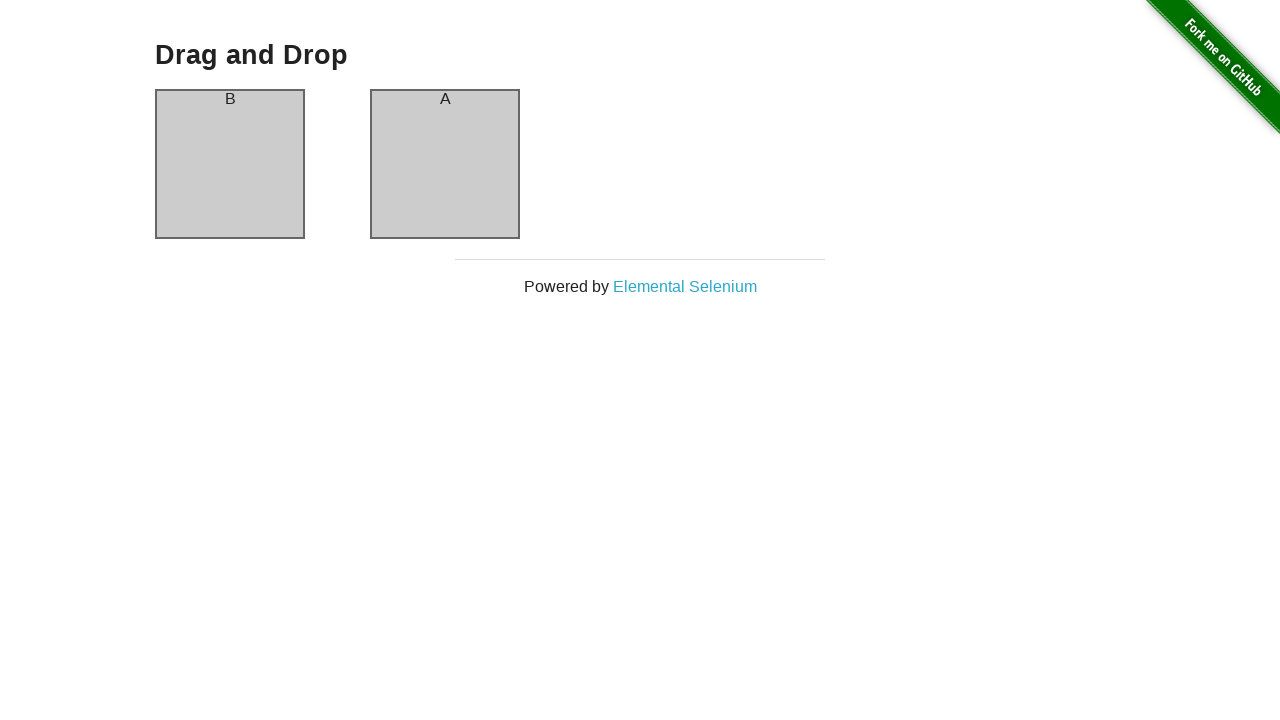

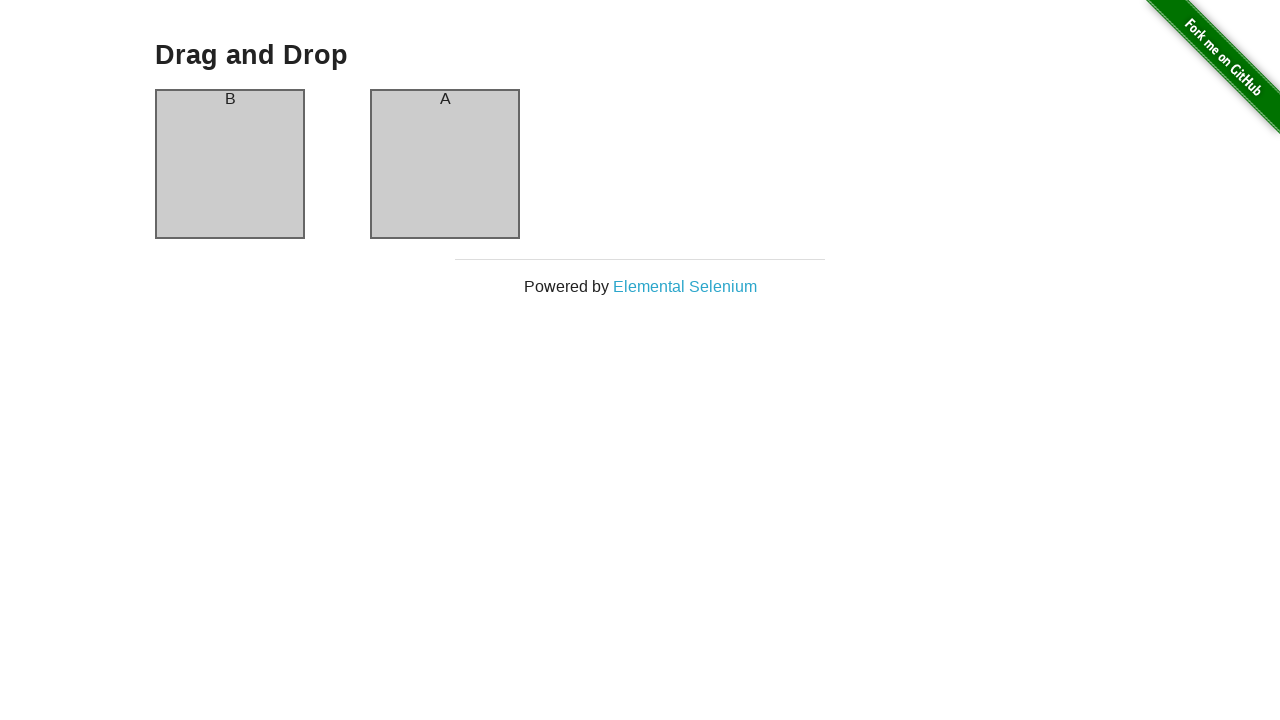